Tests various links on the DemoQA links page by clicking them to verify they work correctly, including dynamic links and links that return different HTTP status codes

Starting URL: https://demoqa.com/links

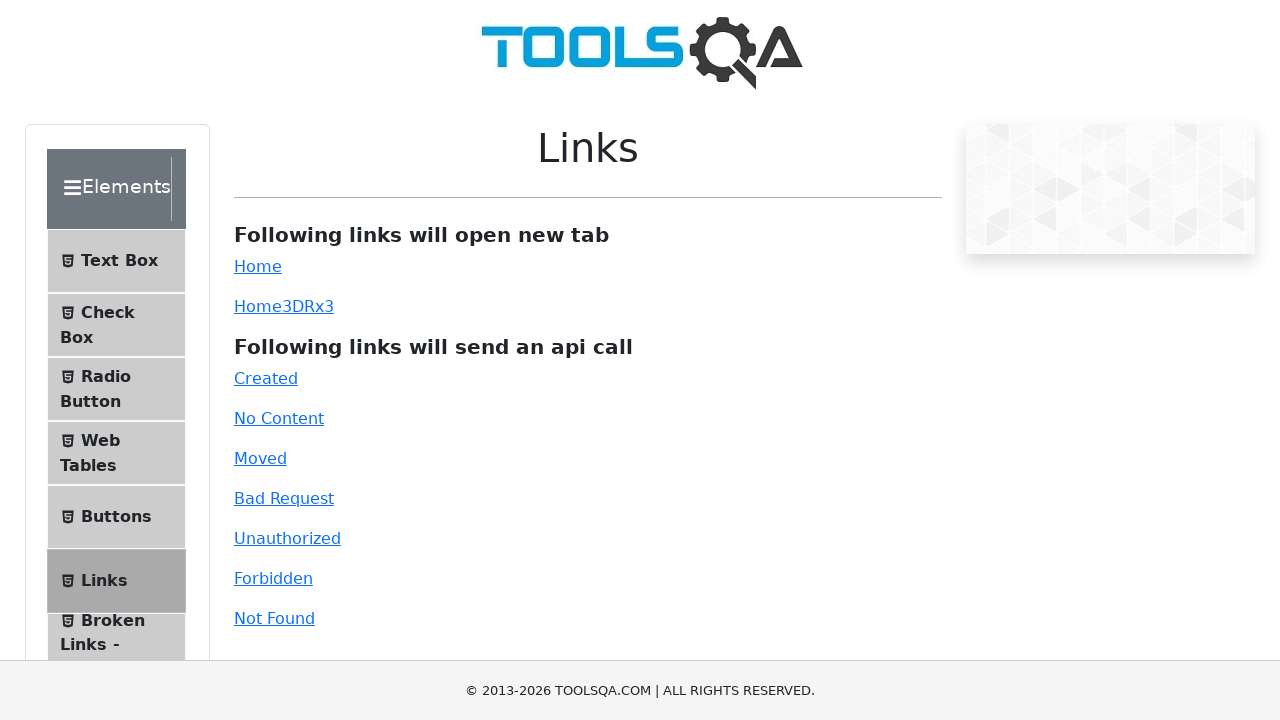

Clicked dynamic link on DemoQA links page at (258, 306) on #dynamicLink
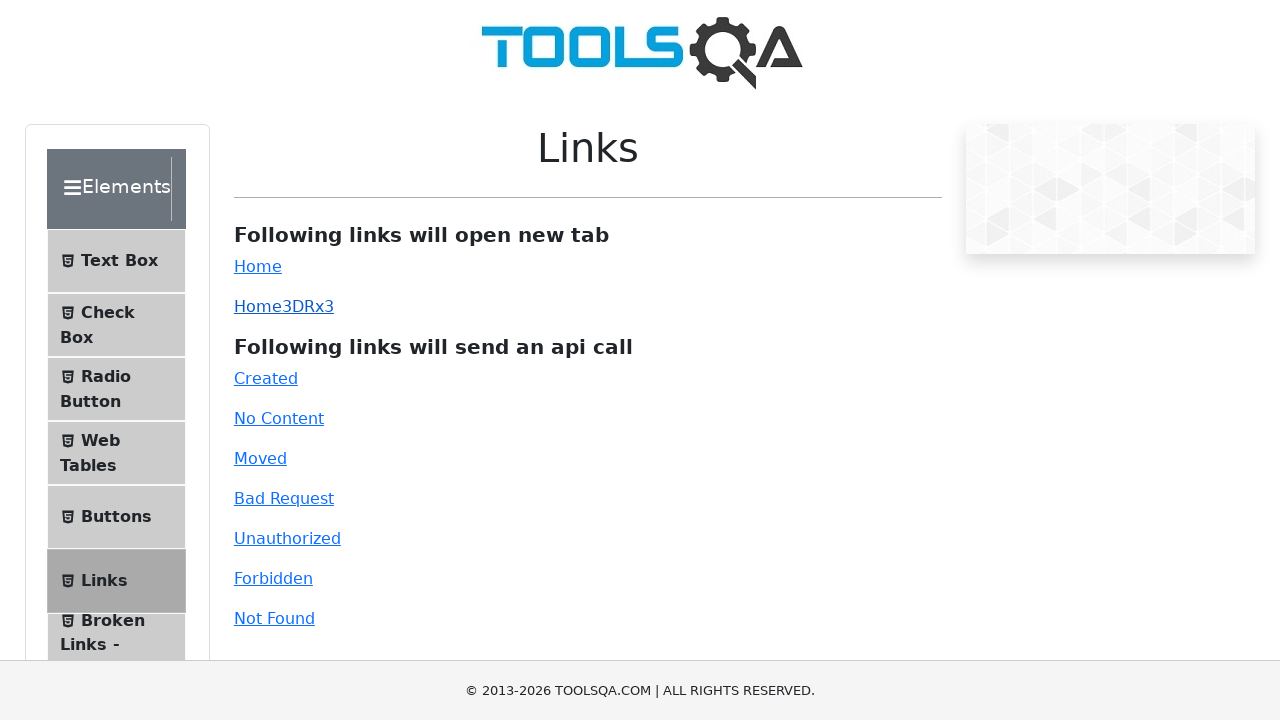

Clicked simple link on DemoQA links page at (258, 266) on #simpleLink
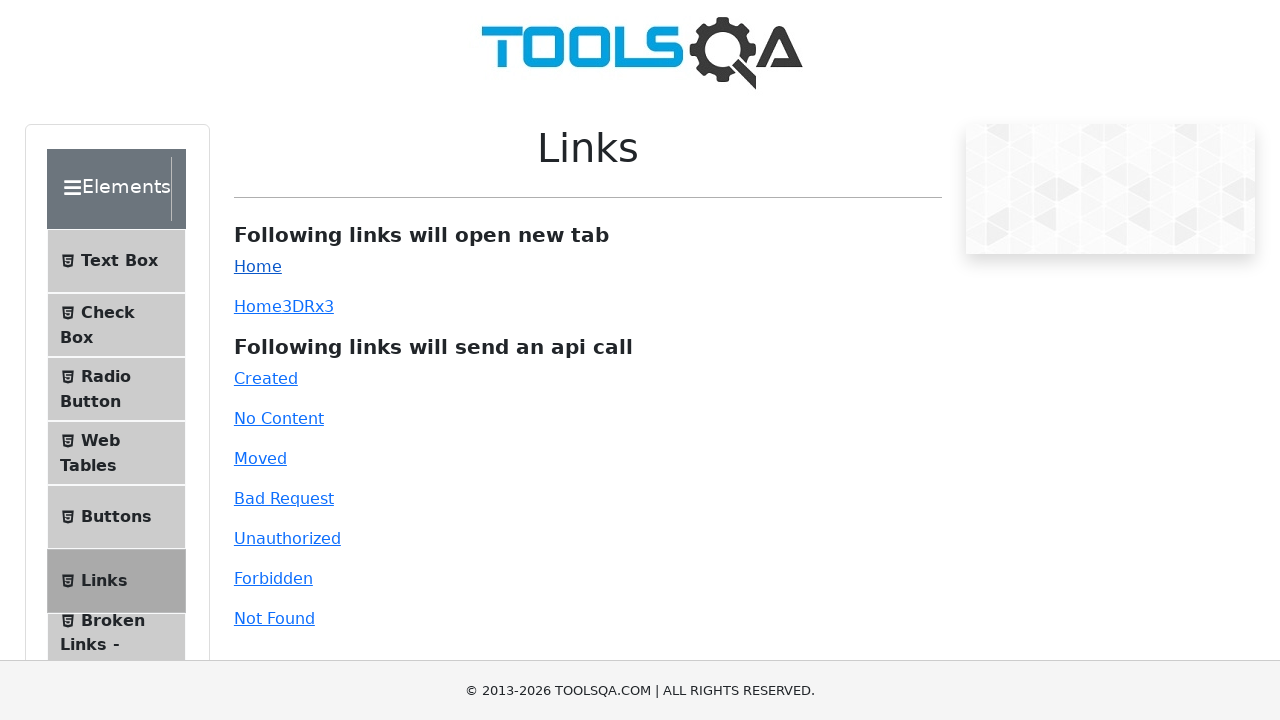

Clicked created (201) status code link at (266, 378) on #created
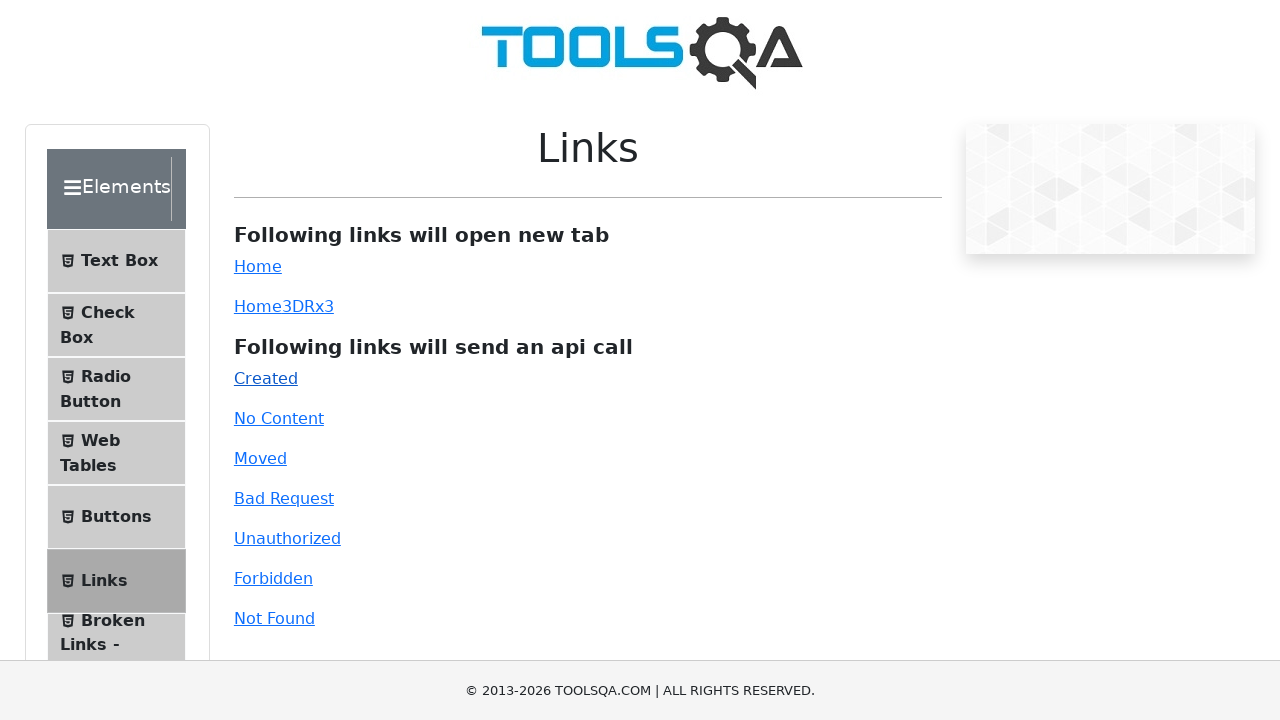

Clicked no-content (204) status code link at (279, 418) on #no-content
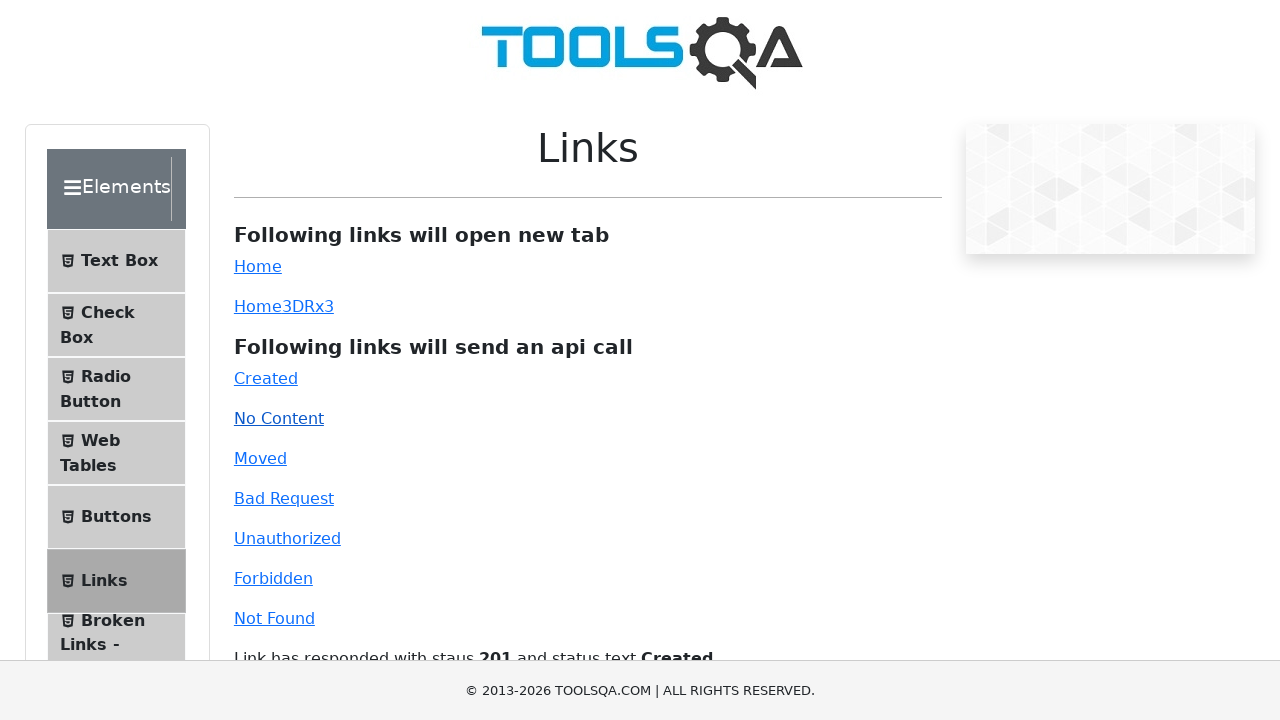

Clicked moved (301) status code link at (260, 458) on #moved
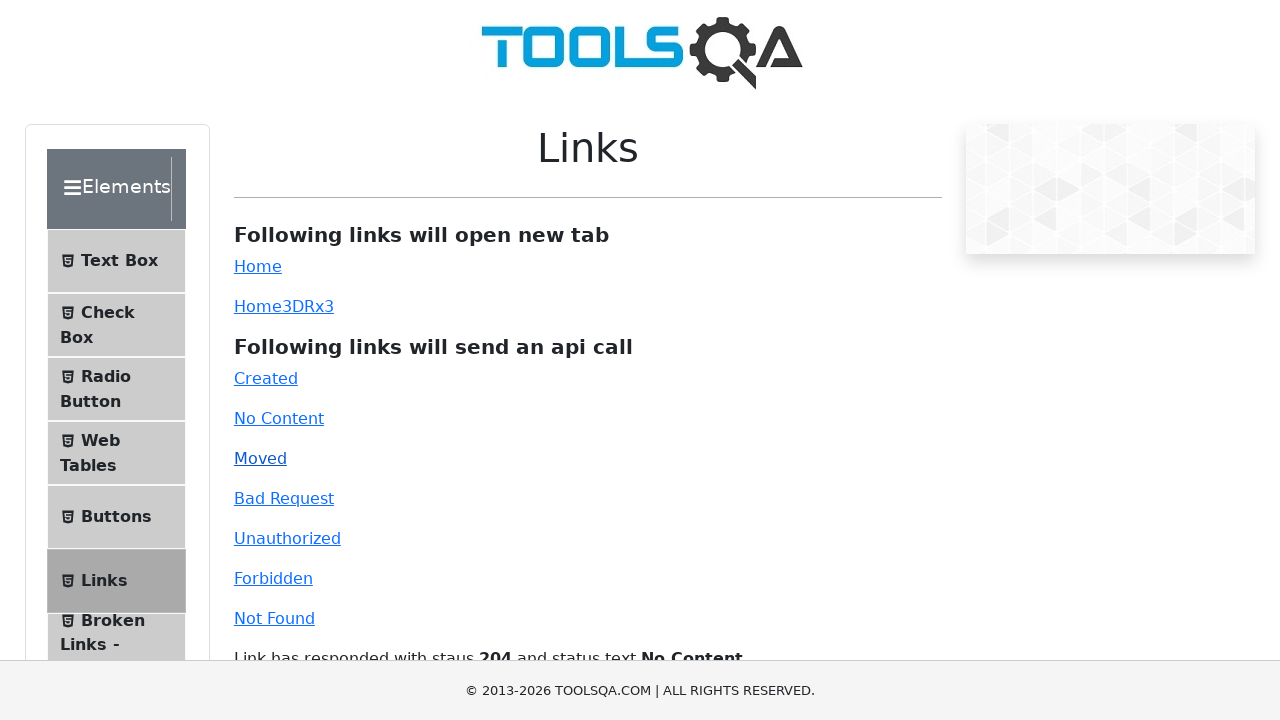

Clicked bad-request (400) status code link at (284, 498) on #bad-request
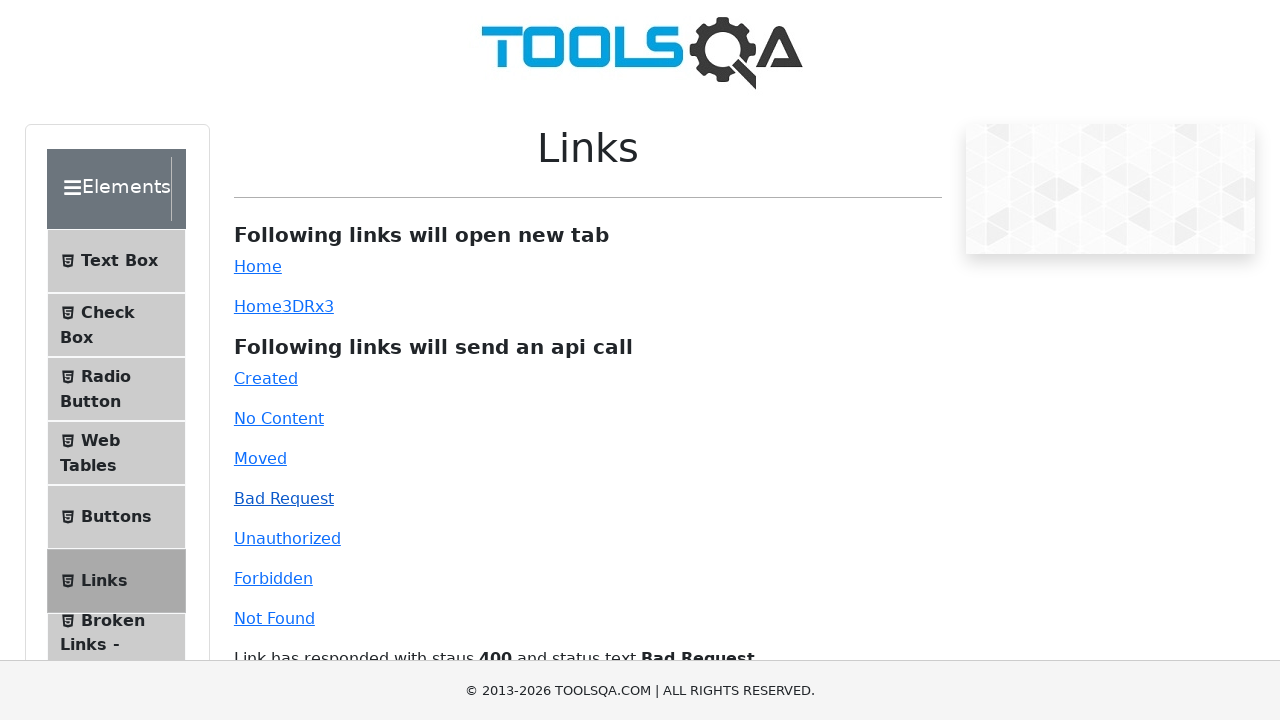

Clicked unauthorized (401) status code link at (287, 538) on #unauthorized
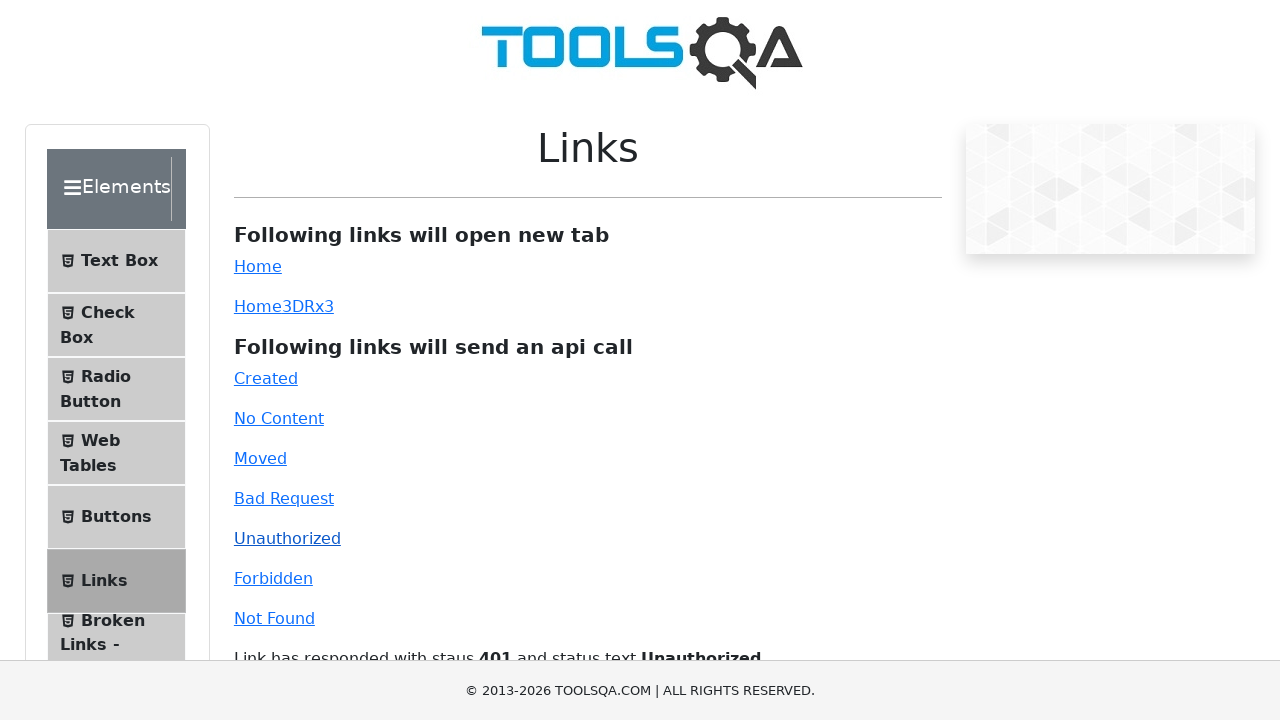

Clicked forbidden (403) status code link at (273, 578) on #forbidden
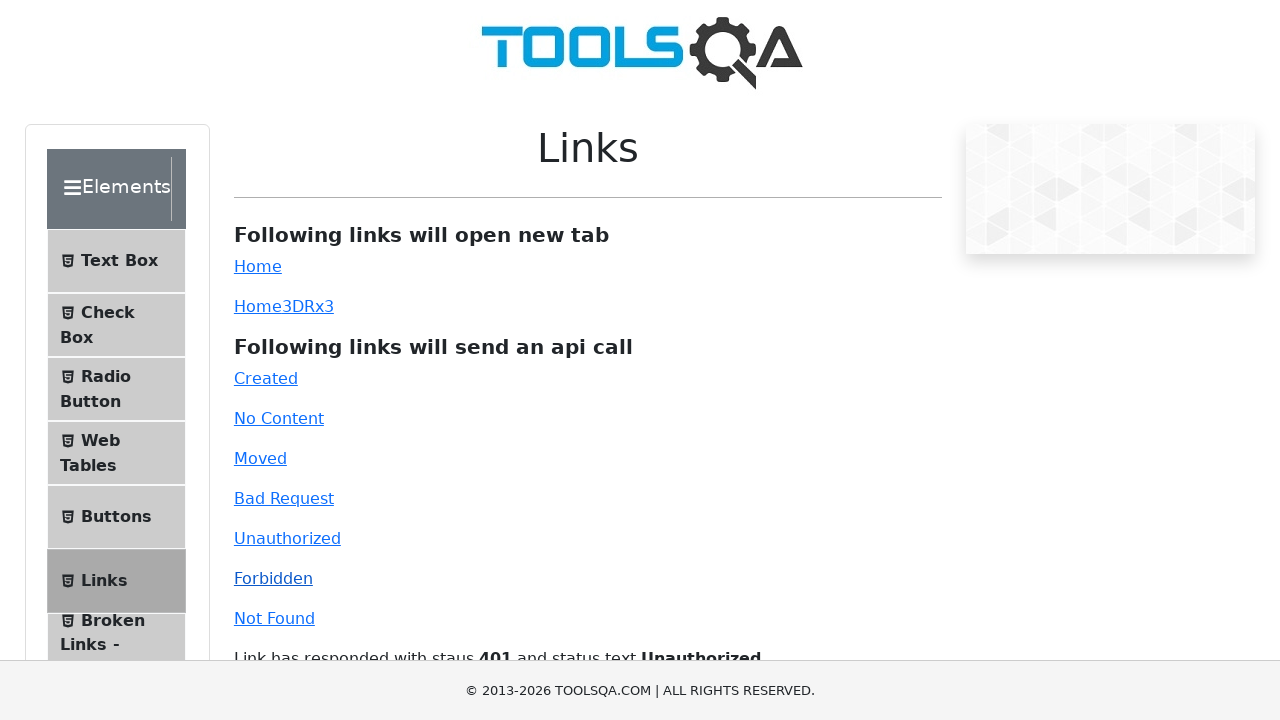

Clicked invalid-url (404) status code link at (274, 618) on #invalid-url
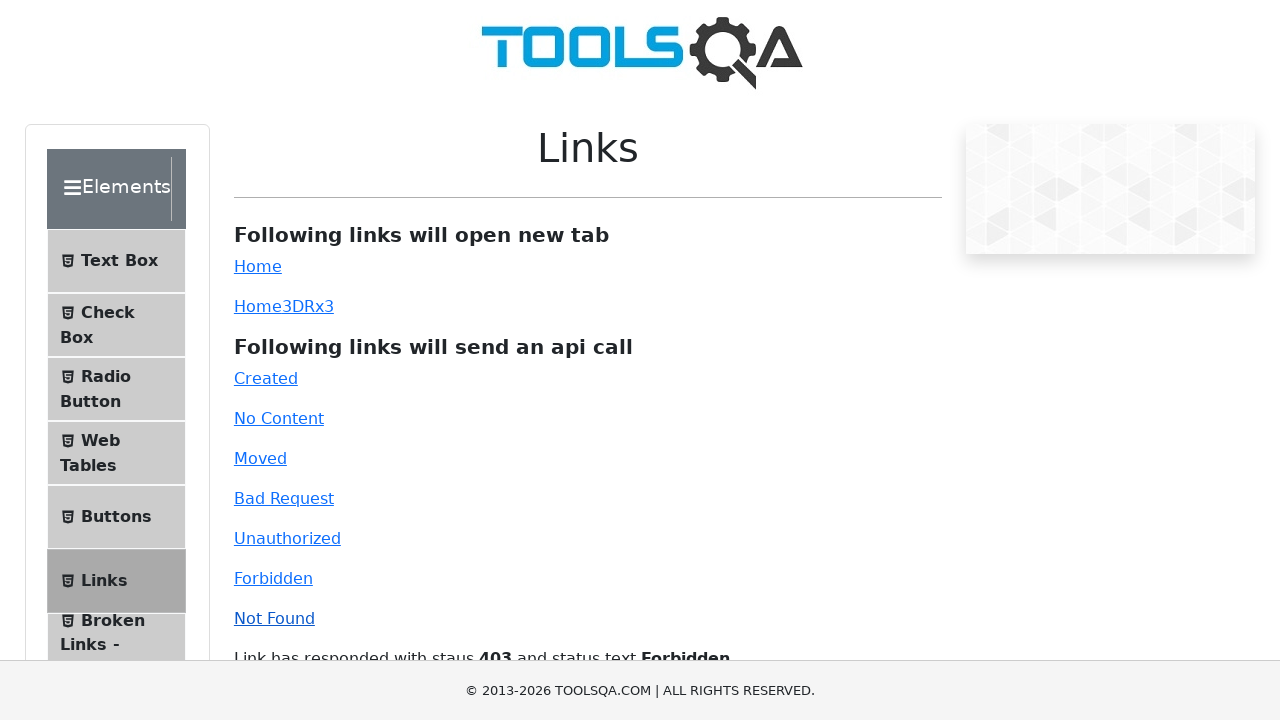

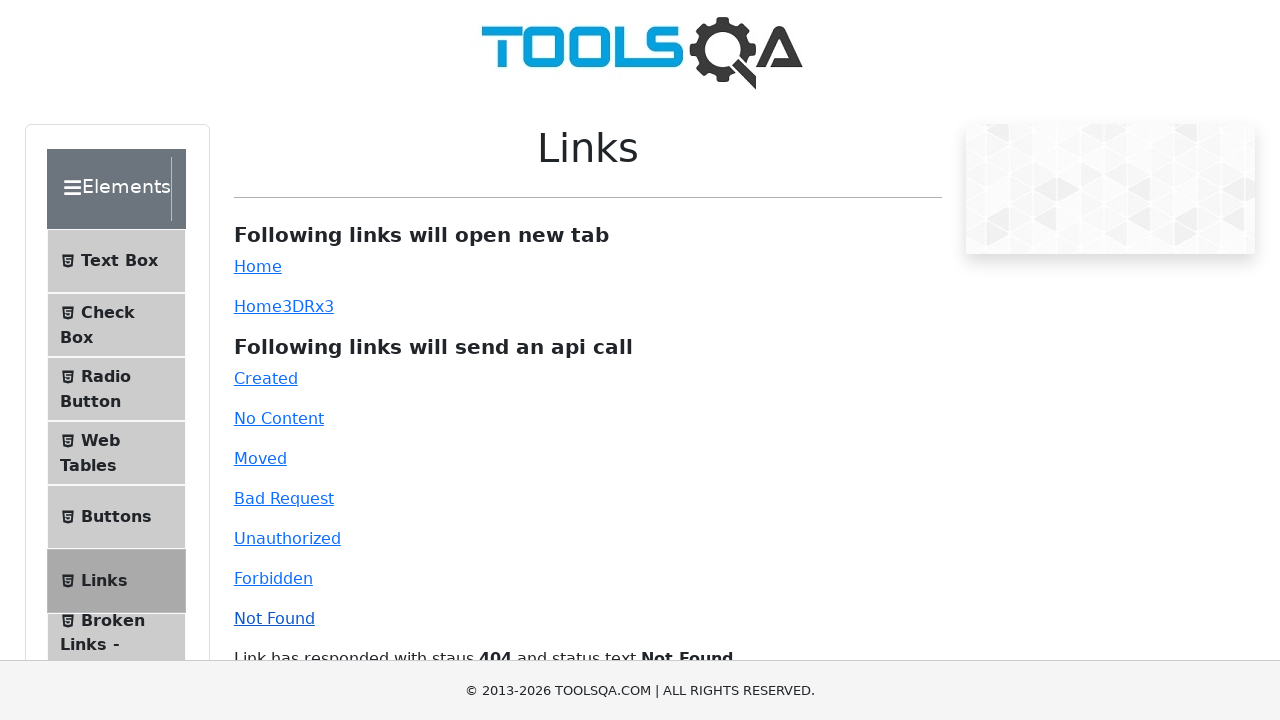